Tests the add/remove elements functionality by clicking the Add Element button 5 times and verifying that Delete buttons are created

Starting URL: http://the-internet.herokuapp.com/add_remove_elements/

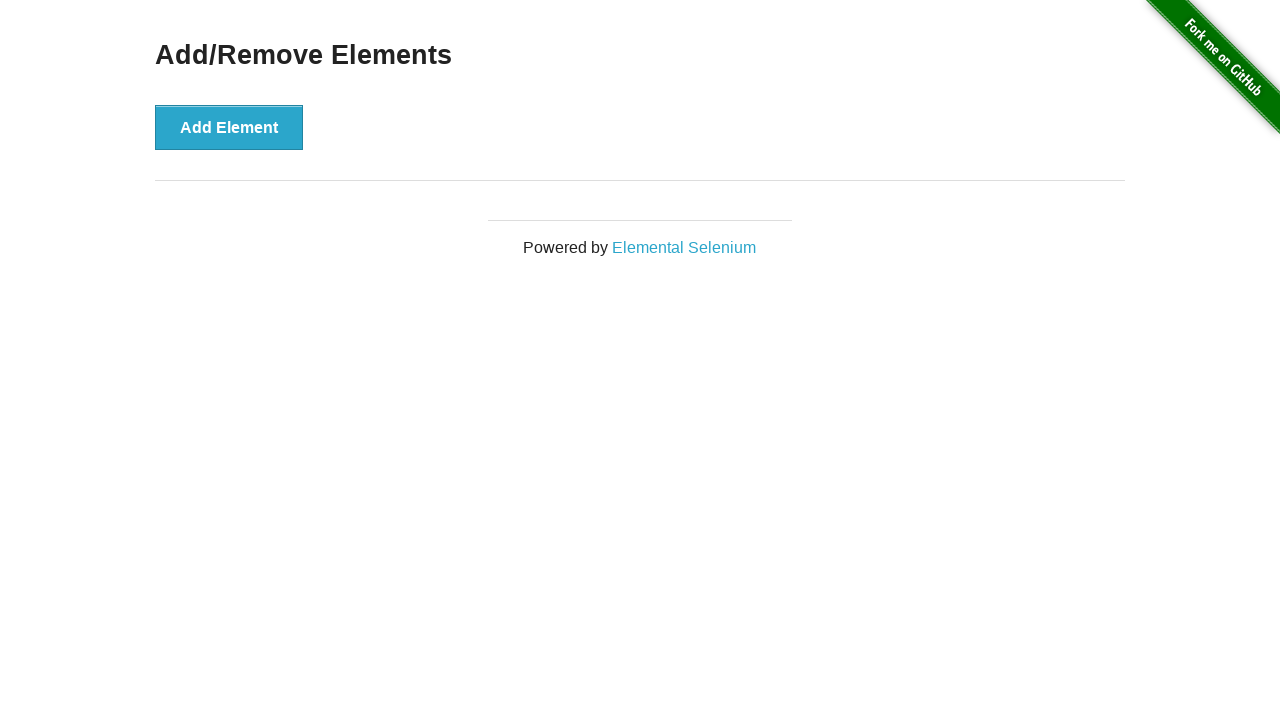

Navigated to add/remove elements page
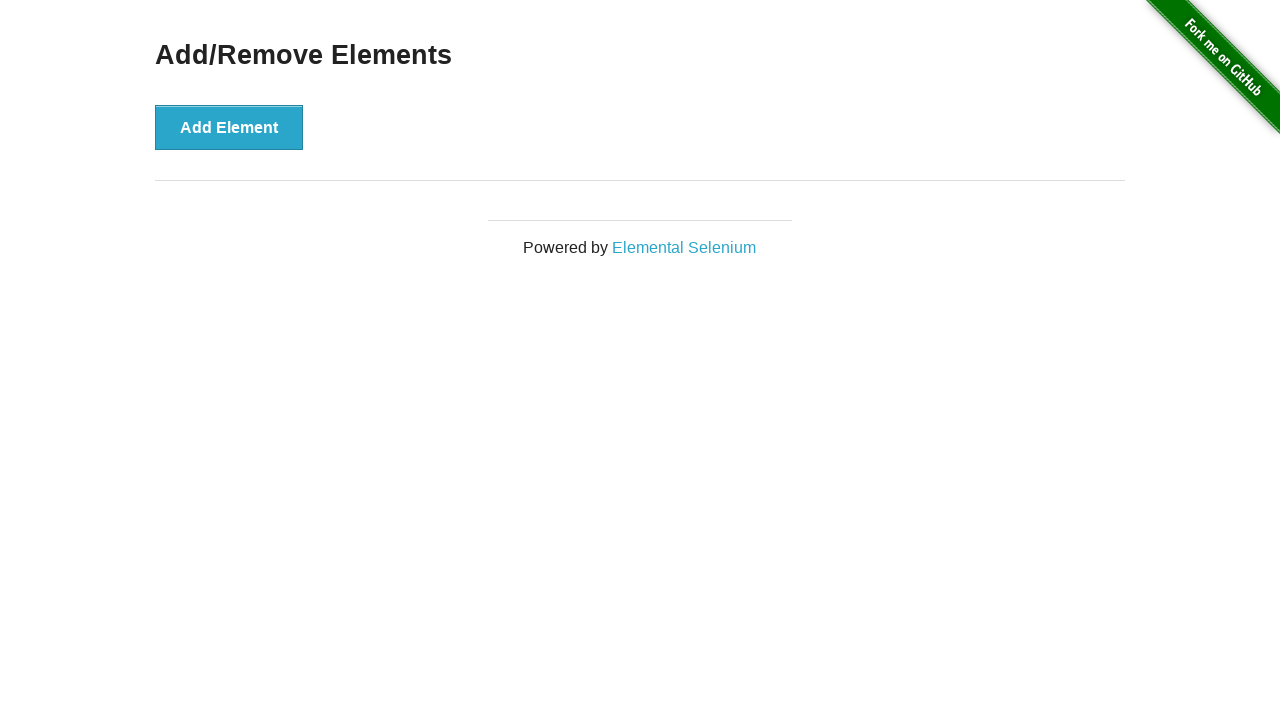

Clicked Add Element button at (229, 127) on xpath=//button[text()="Add Element"]
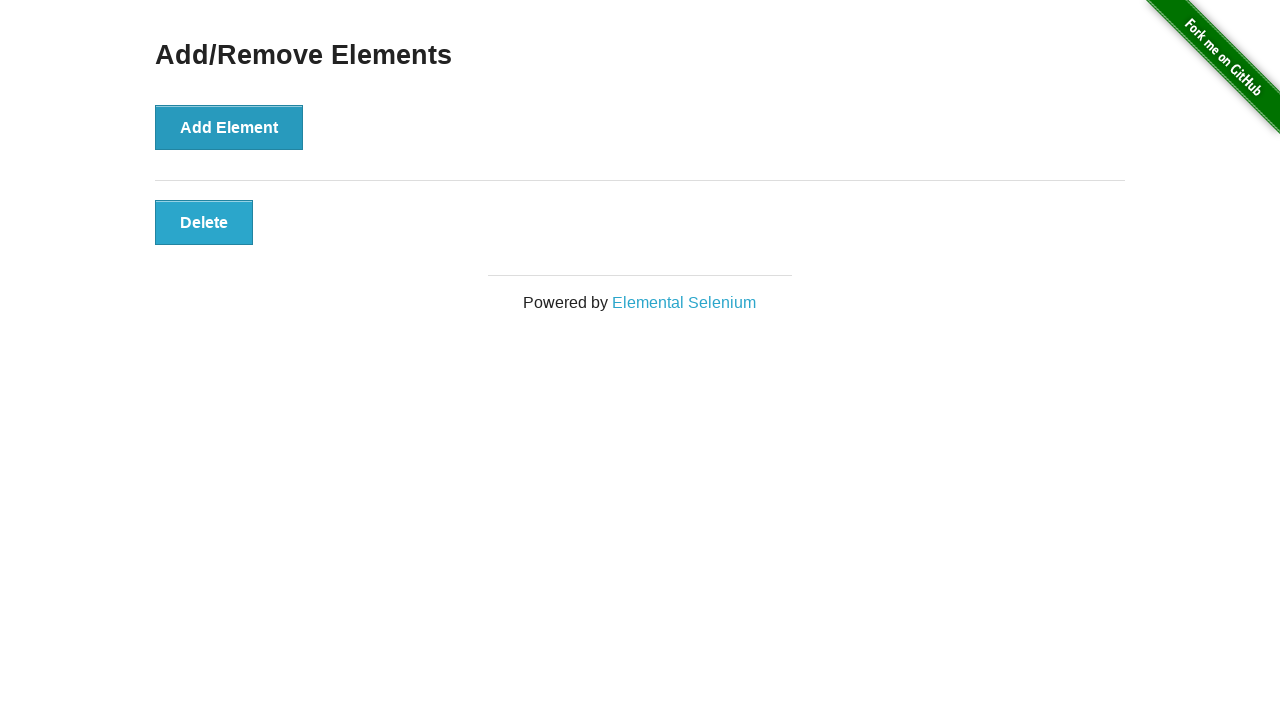

Waited 1 second after clicking Add Element
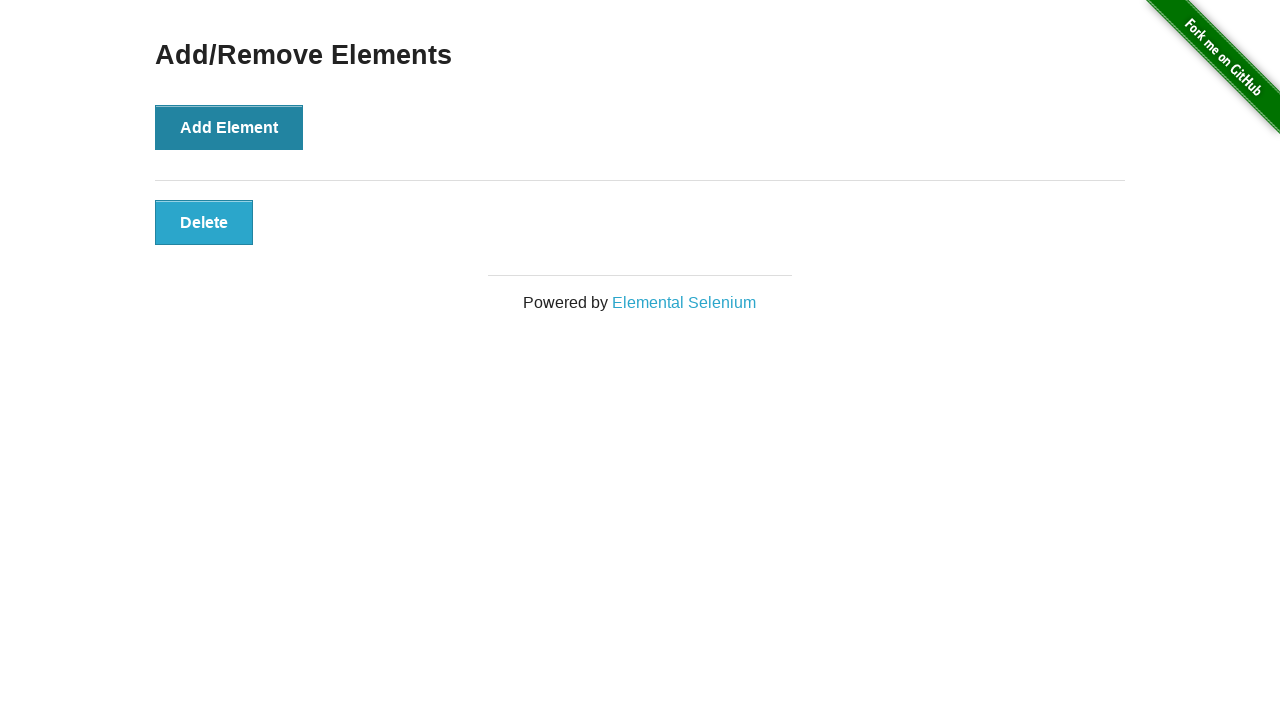

Clicked Add Element button at (229, 127) on xpath=//button[text()="Add Element"]
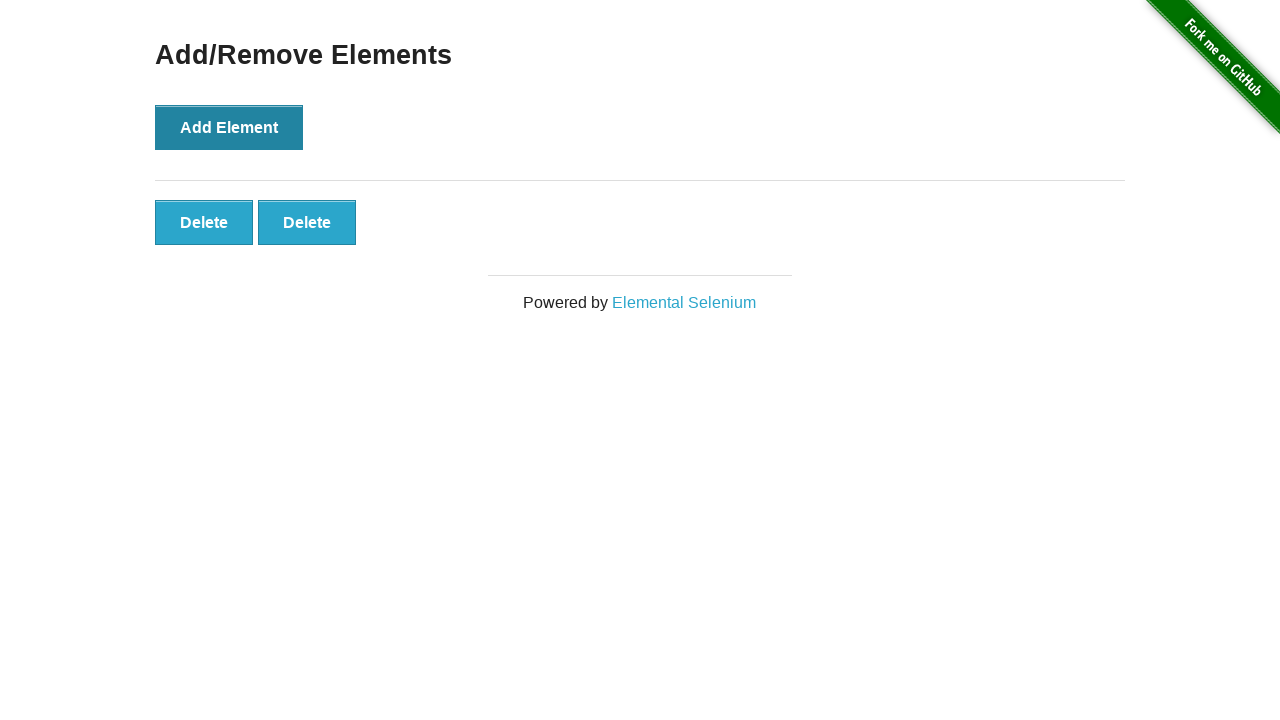

Waited 1 second after clicking Add Element
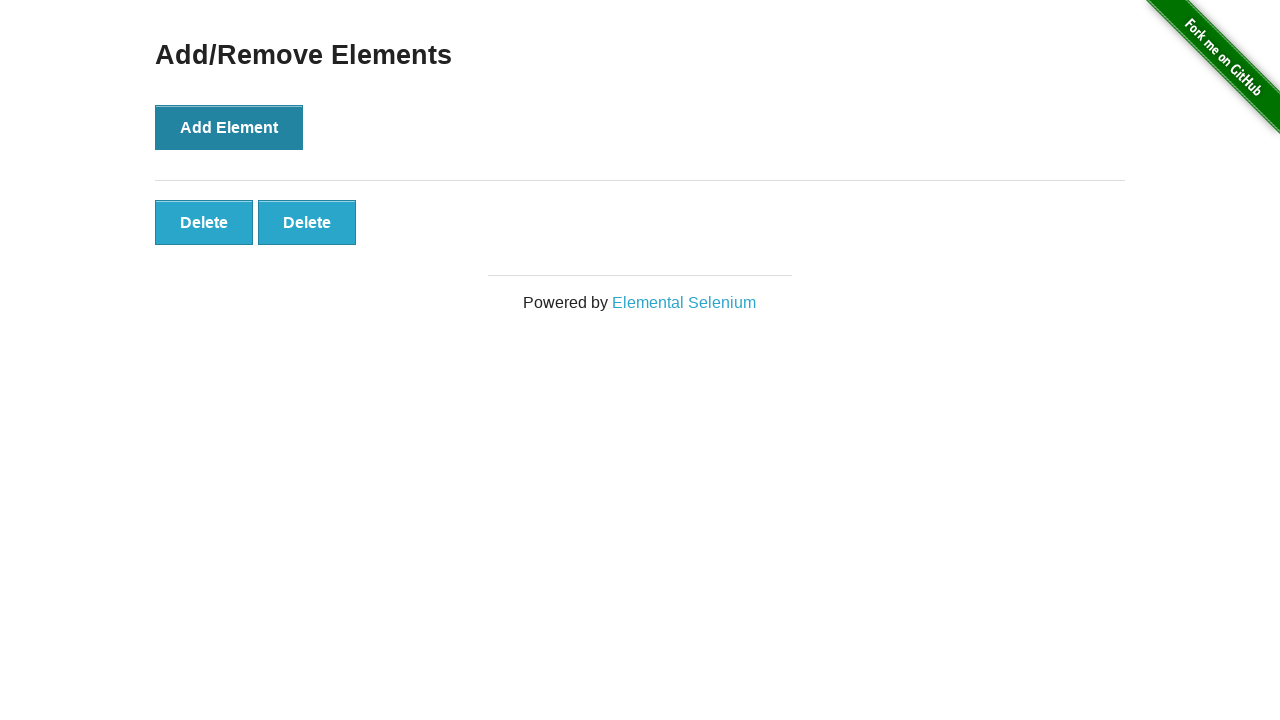

Clicked Add Element button at (229, 127) on xpath=//button[text()="Add Element"]
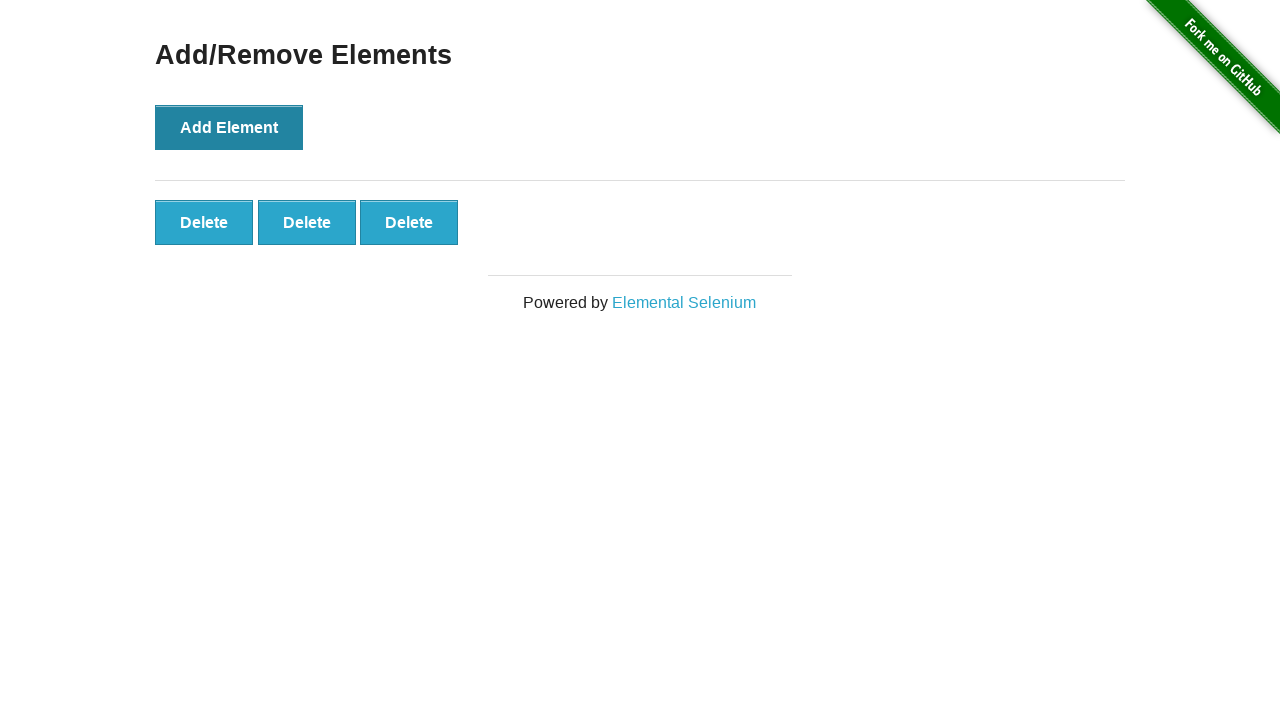

Waited 1 second after clicking Add Element
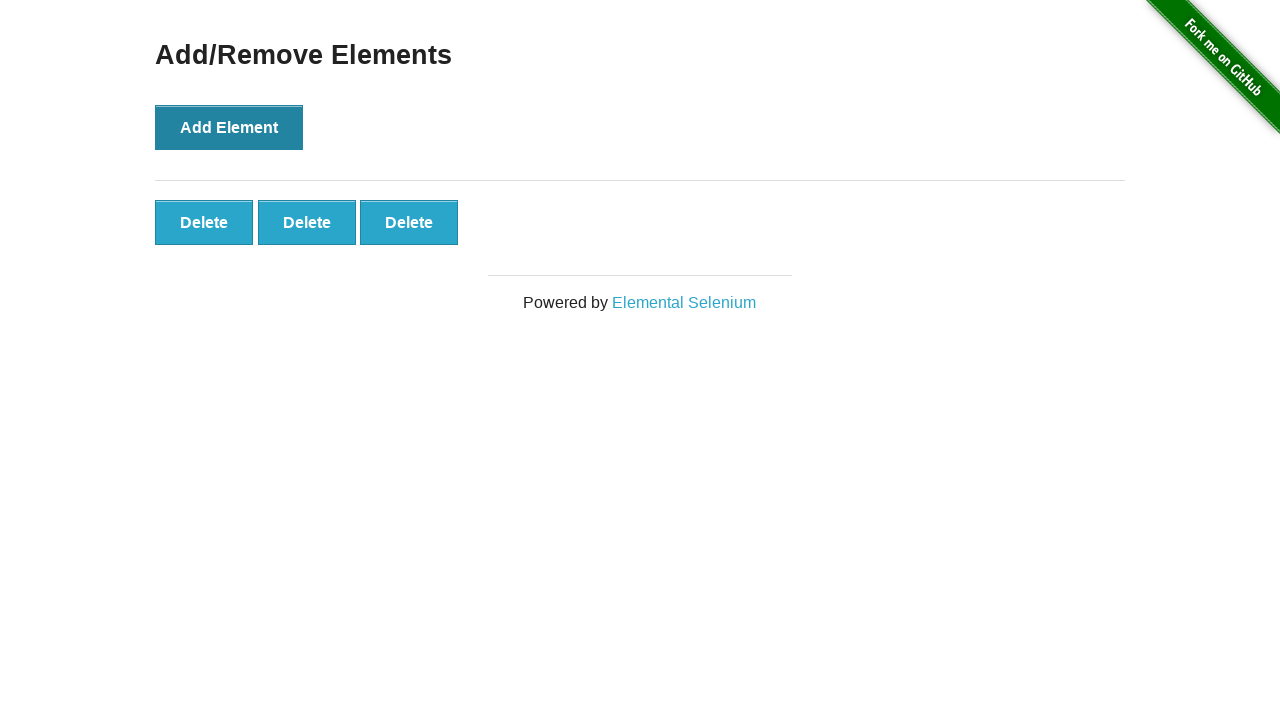

Clicked Add Element button at (229, 127) on xpath=//button[text()="Add Element"]
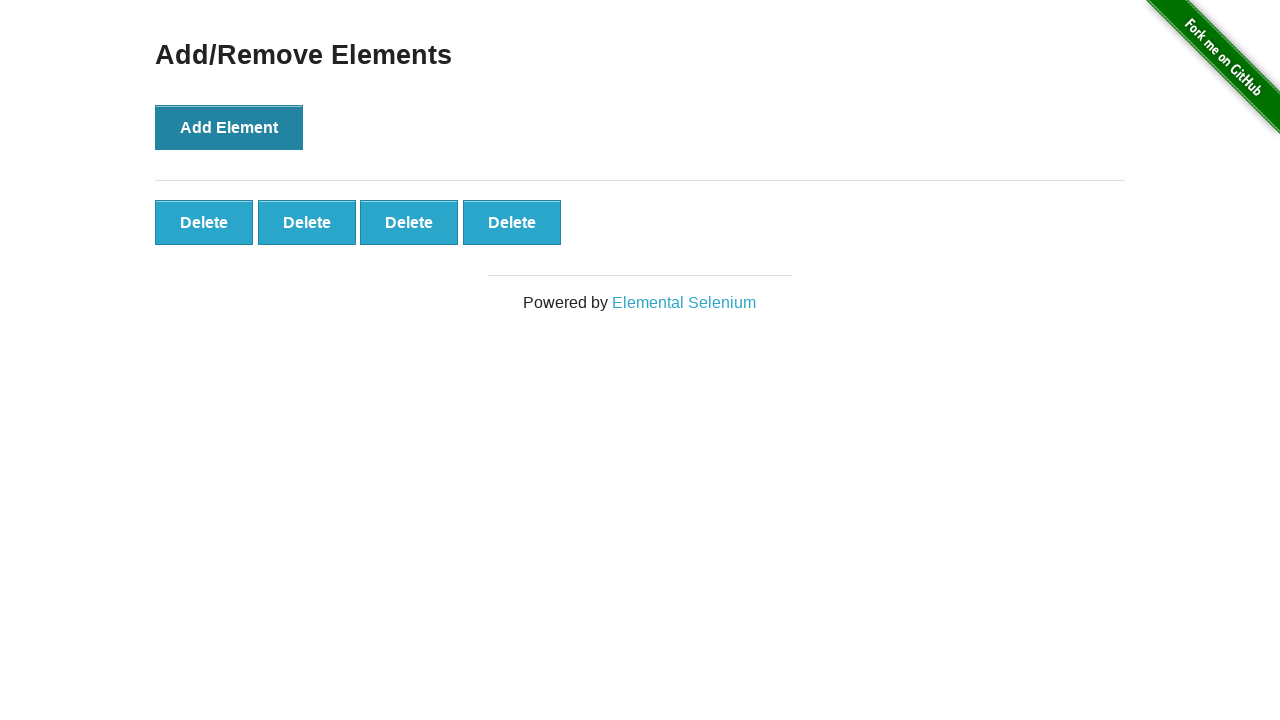

Waited 1 second after clicking Add Element
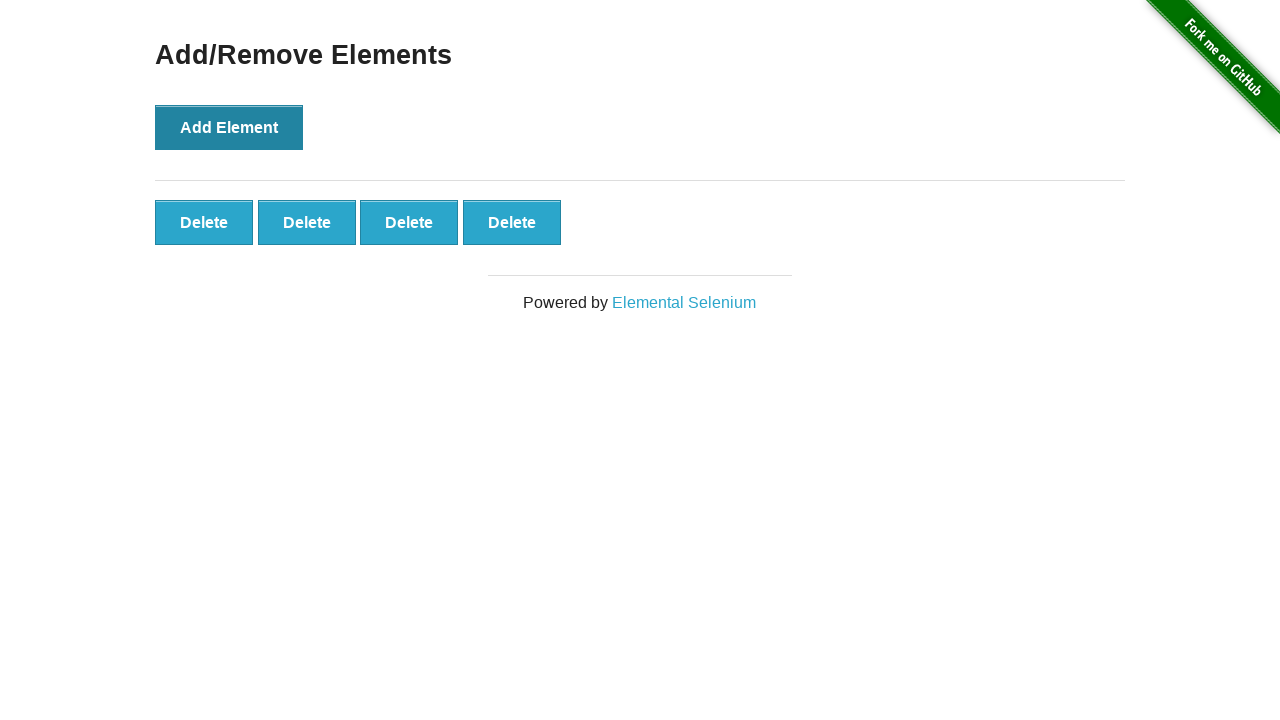

Clicked Add Element button at (229, 127) on xpath=//button[text()="Add Element"]
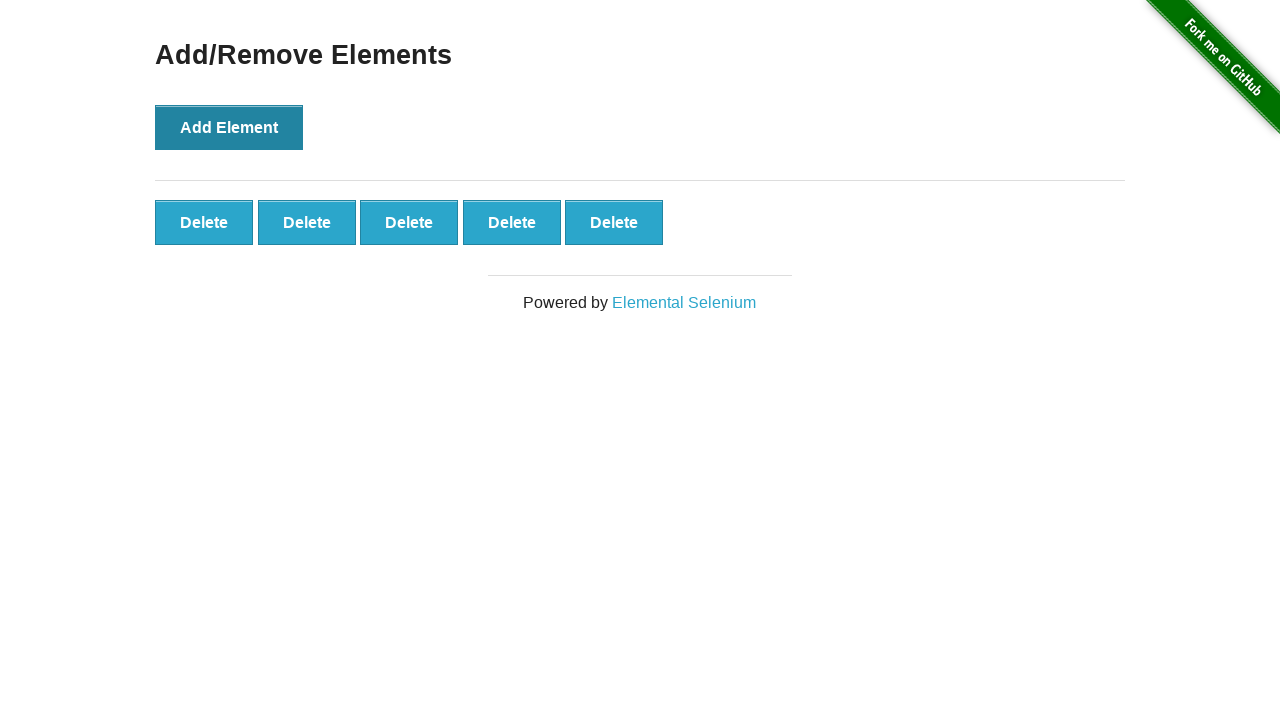

Waited 1 second after clicking Add Element
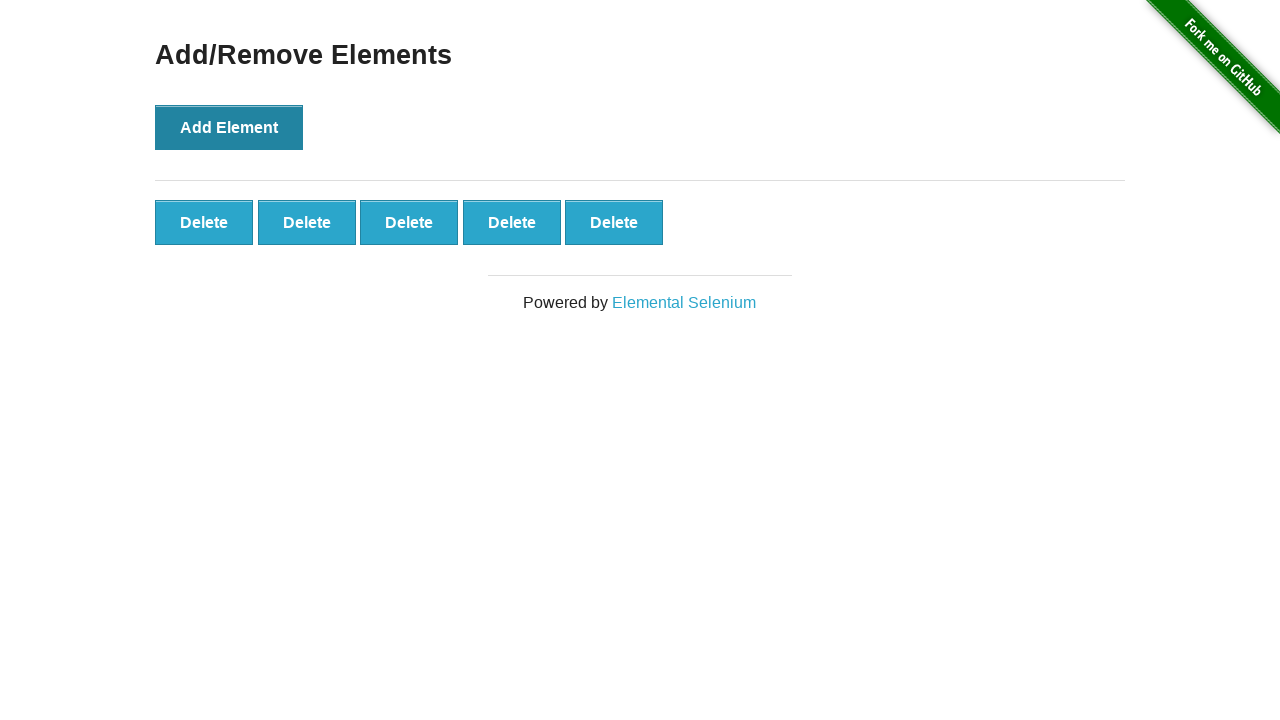

Located Delete buttons on page
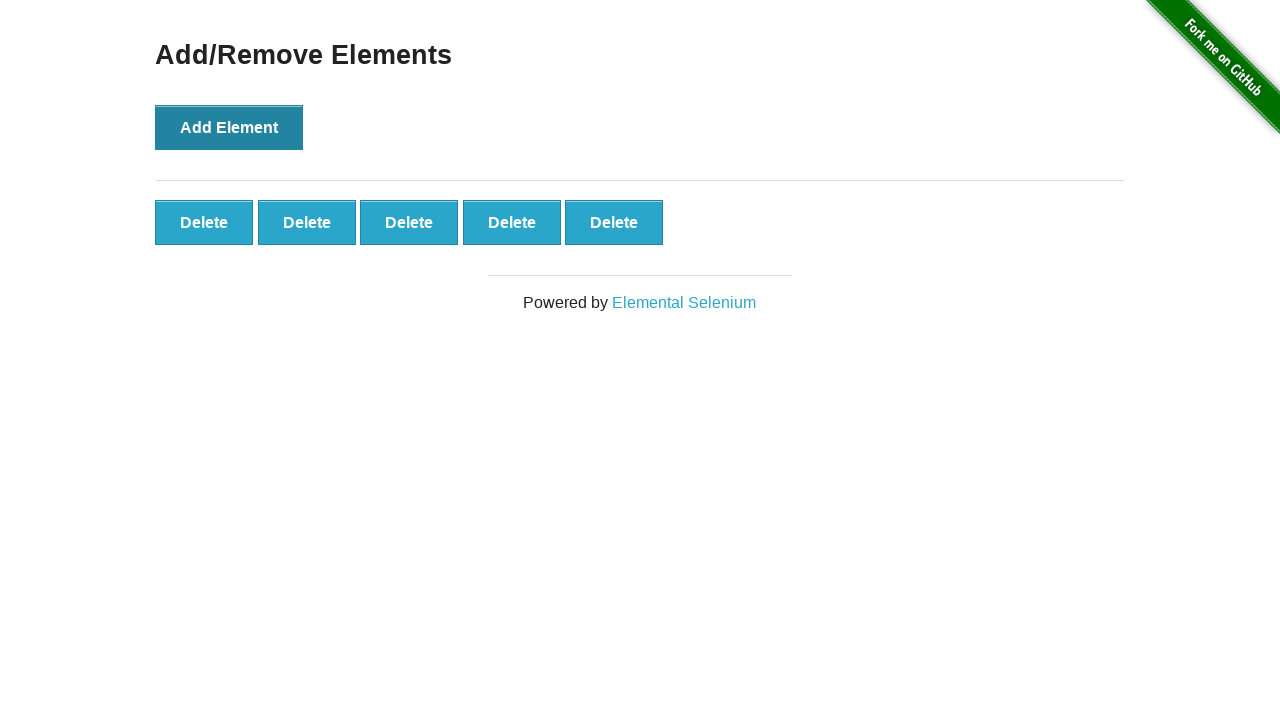

Counted Delete buttons: found 5
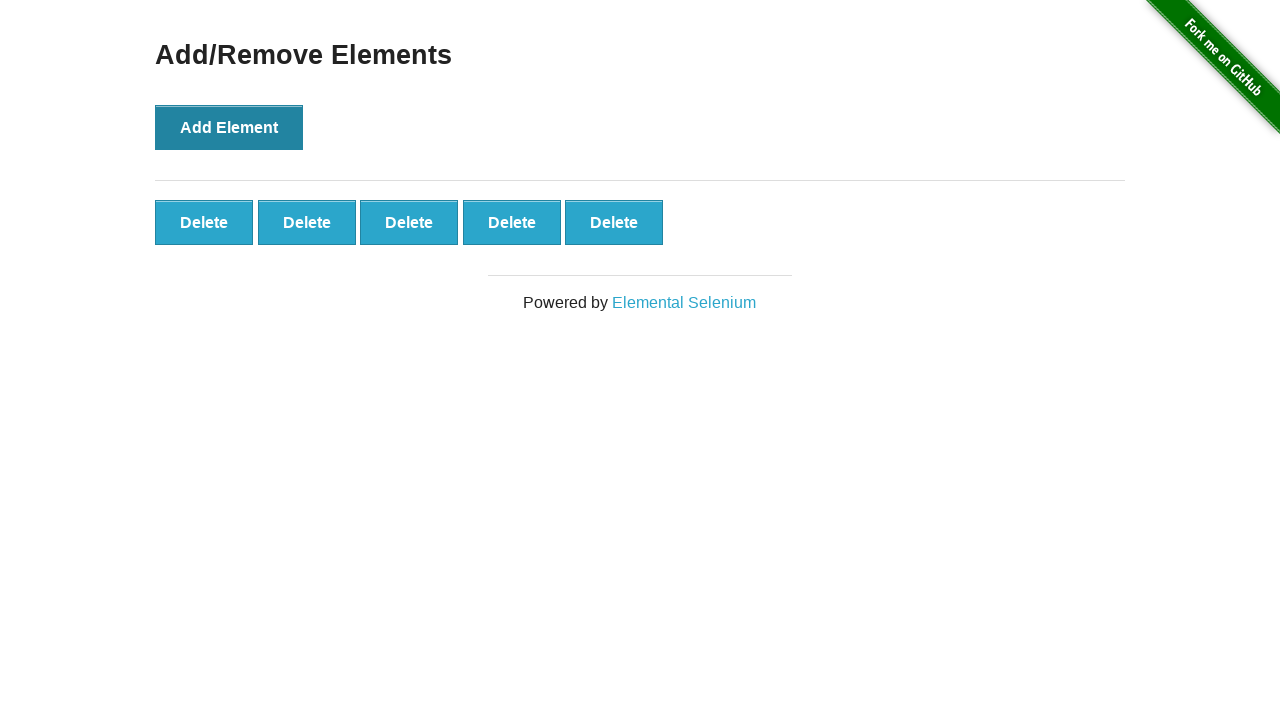

Verified that 5 Delete buttons were created successfully
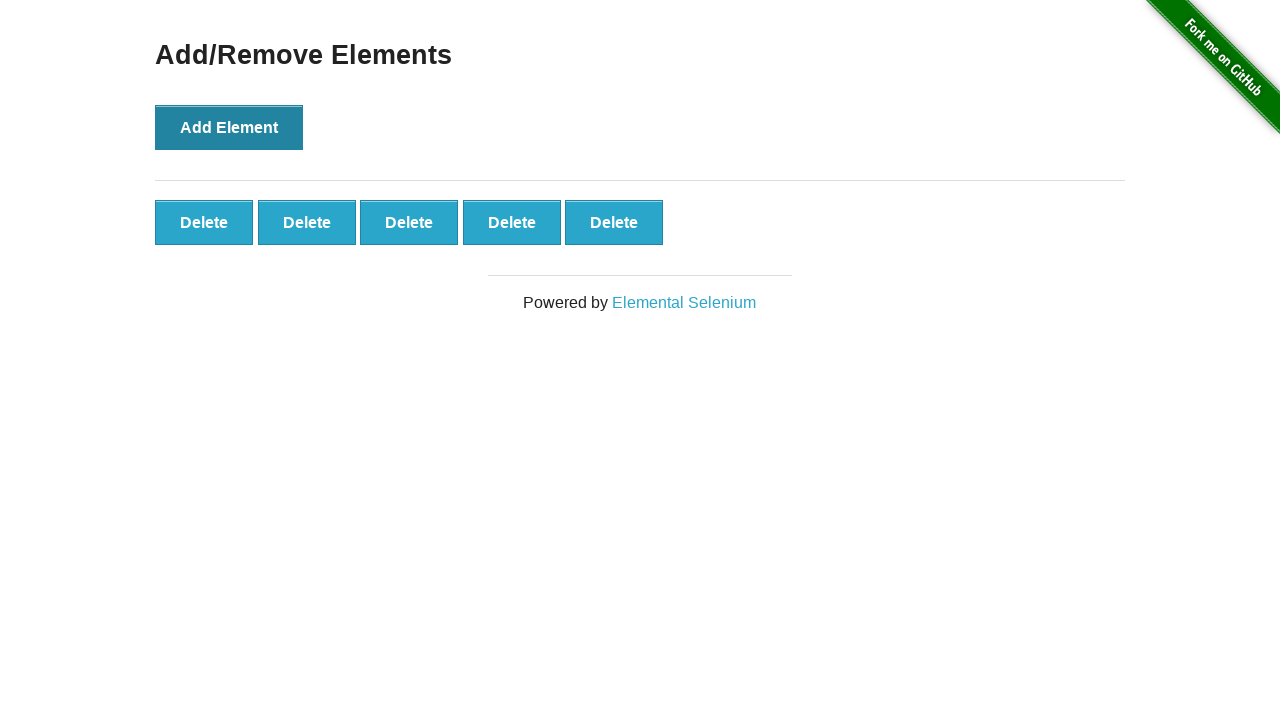

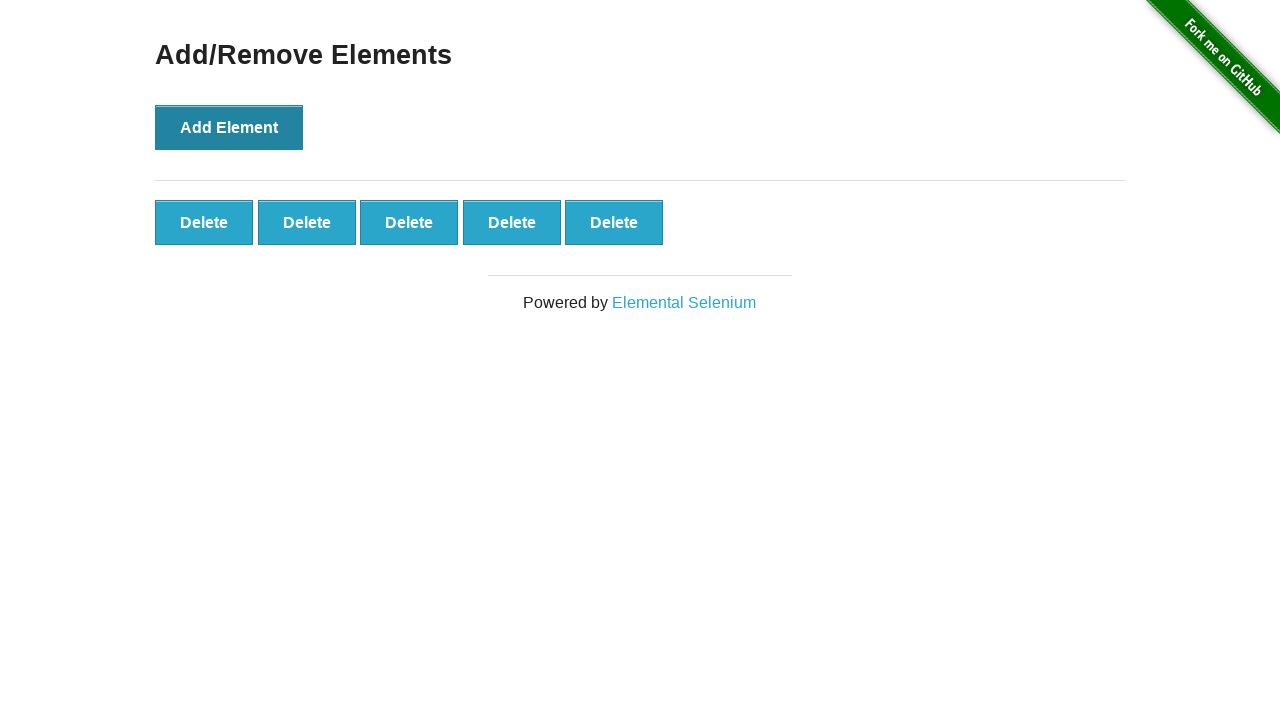